Tests browser navigation by clicking on API link, verifying URL changes, using back/forward browser buttons, and refreshing the page

Starting URL: https://webdriver.io

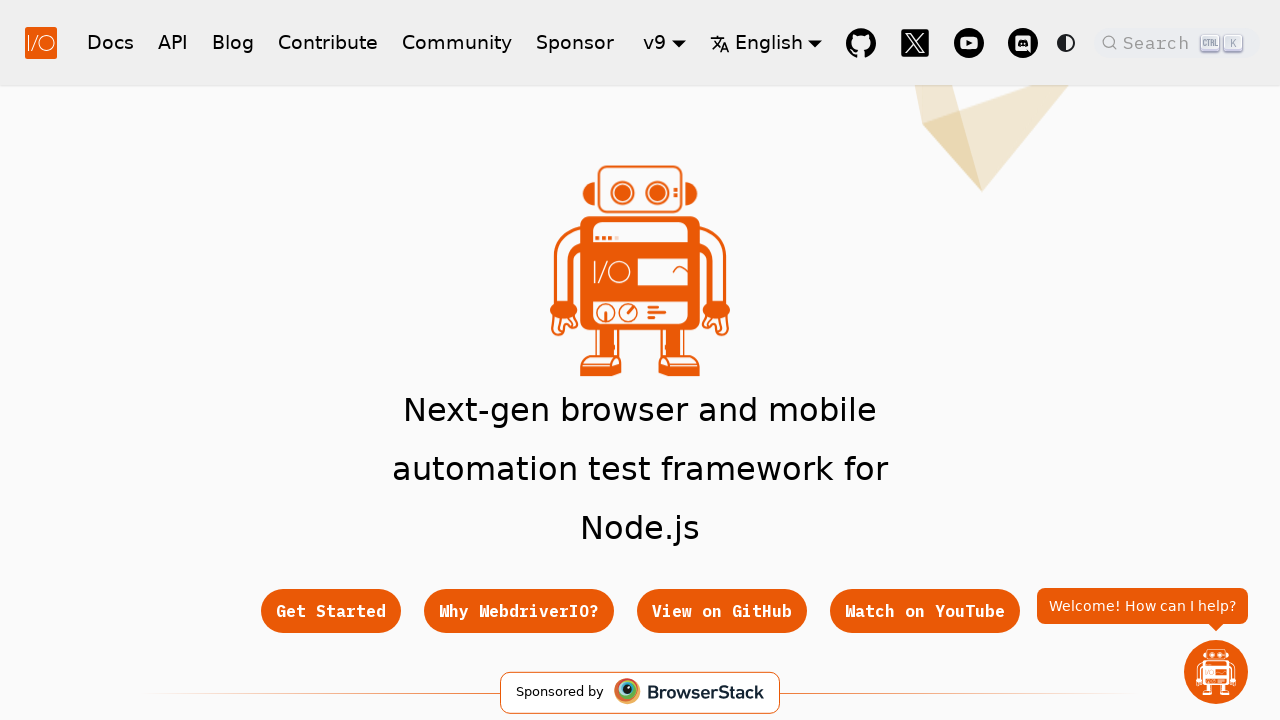

Clicked on API link at (173, 42) on xpath=//a[.='API']
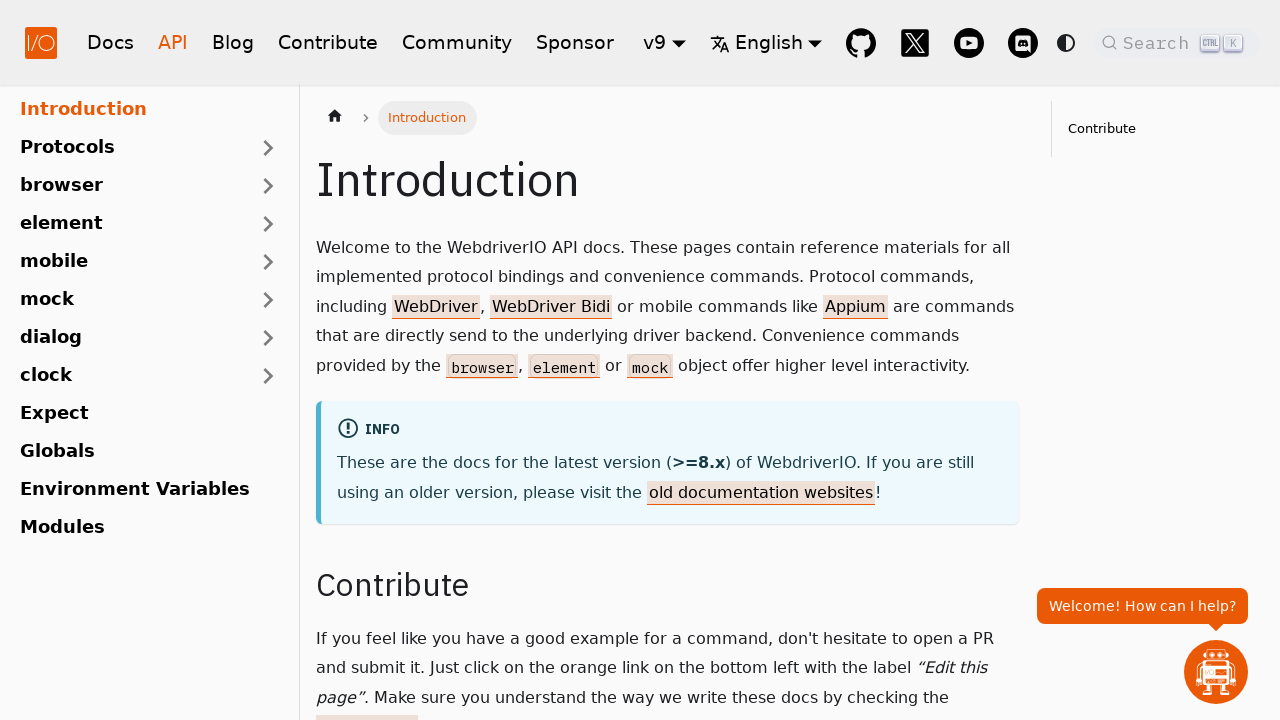

Verified navigation to API docs page
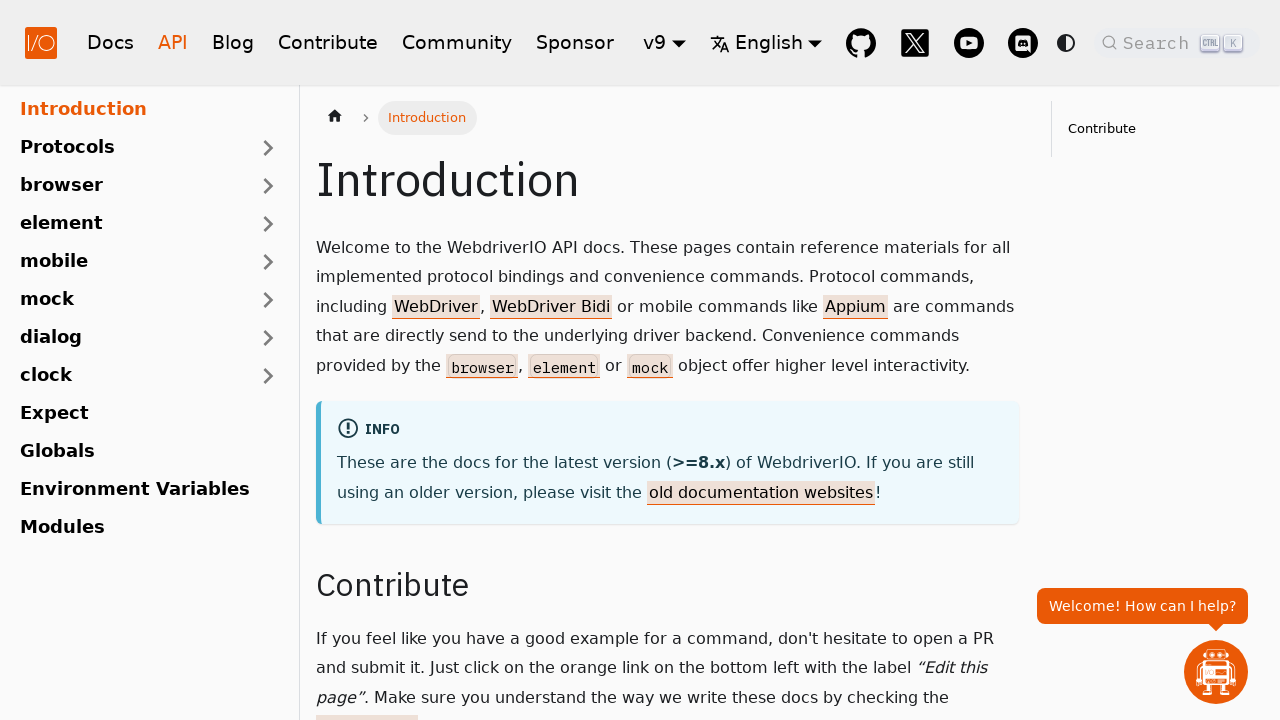

Navigated back using browser back button
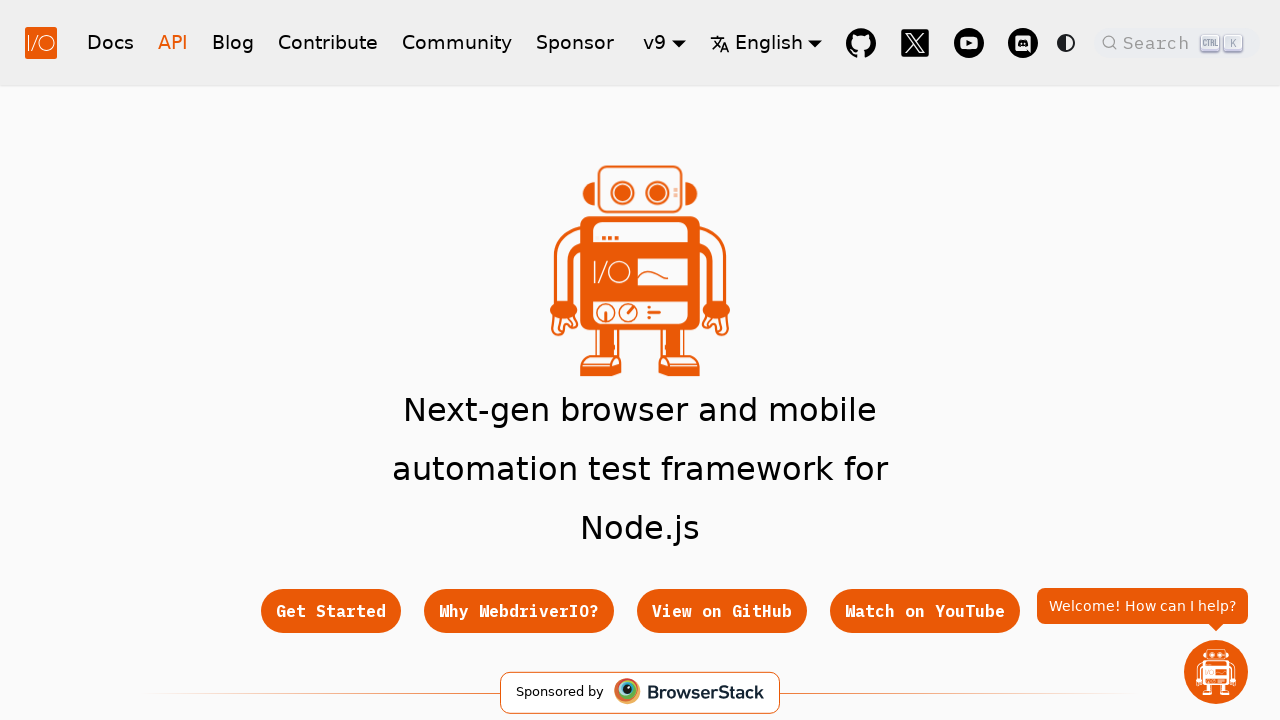

Verified back to homepage
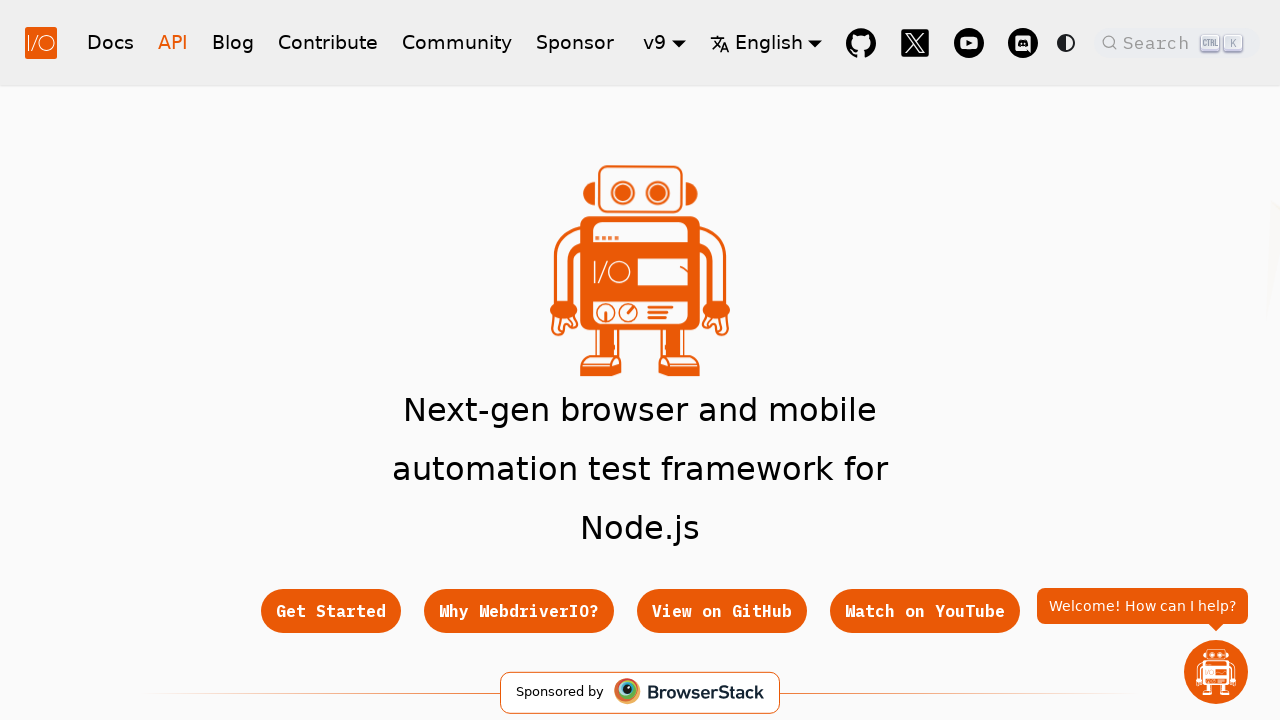

Navigated forward using browser forward button
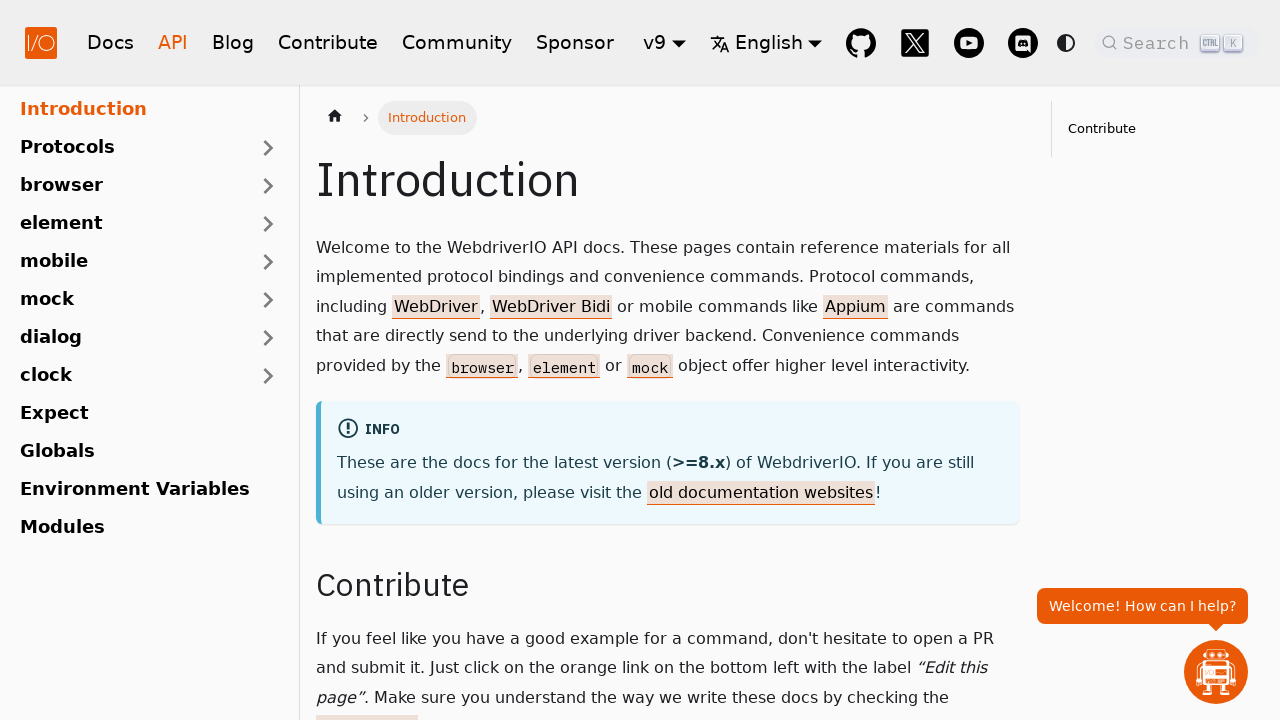

Verified forward to API docs page
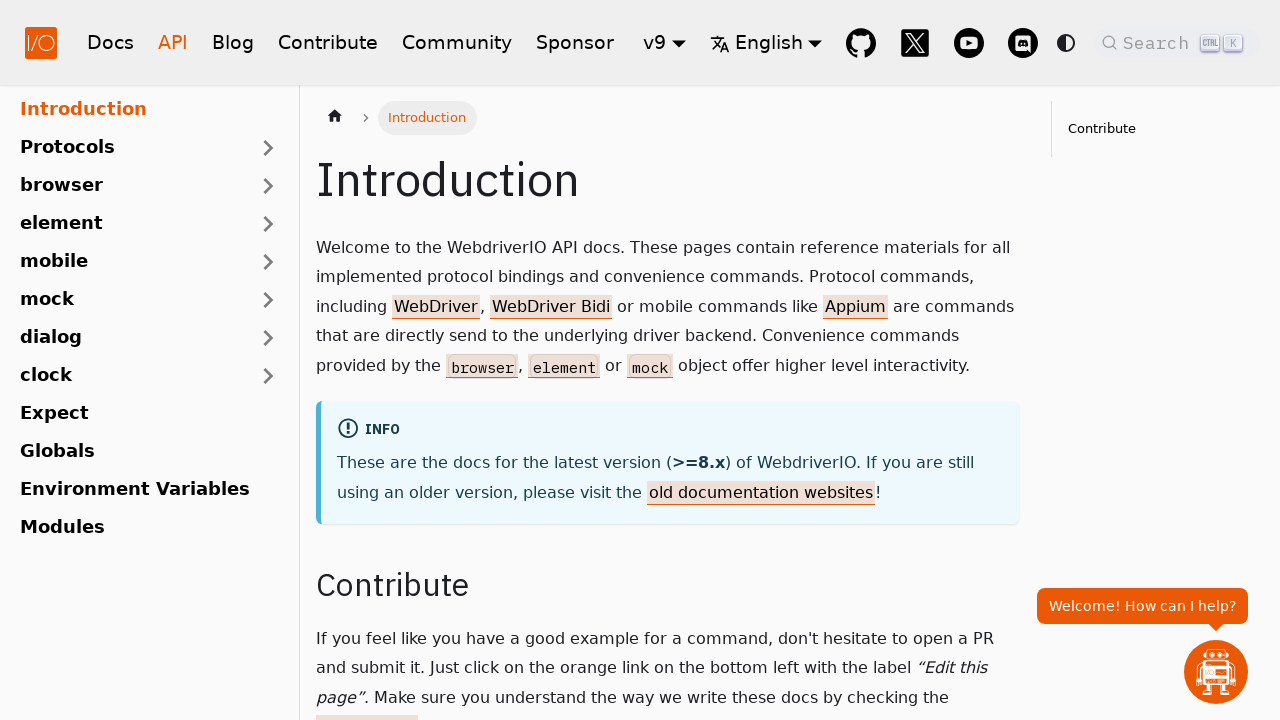

Clicked on Protocols link at (127, 148) on xpath=//a[.='Protocols']
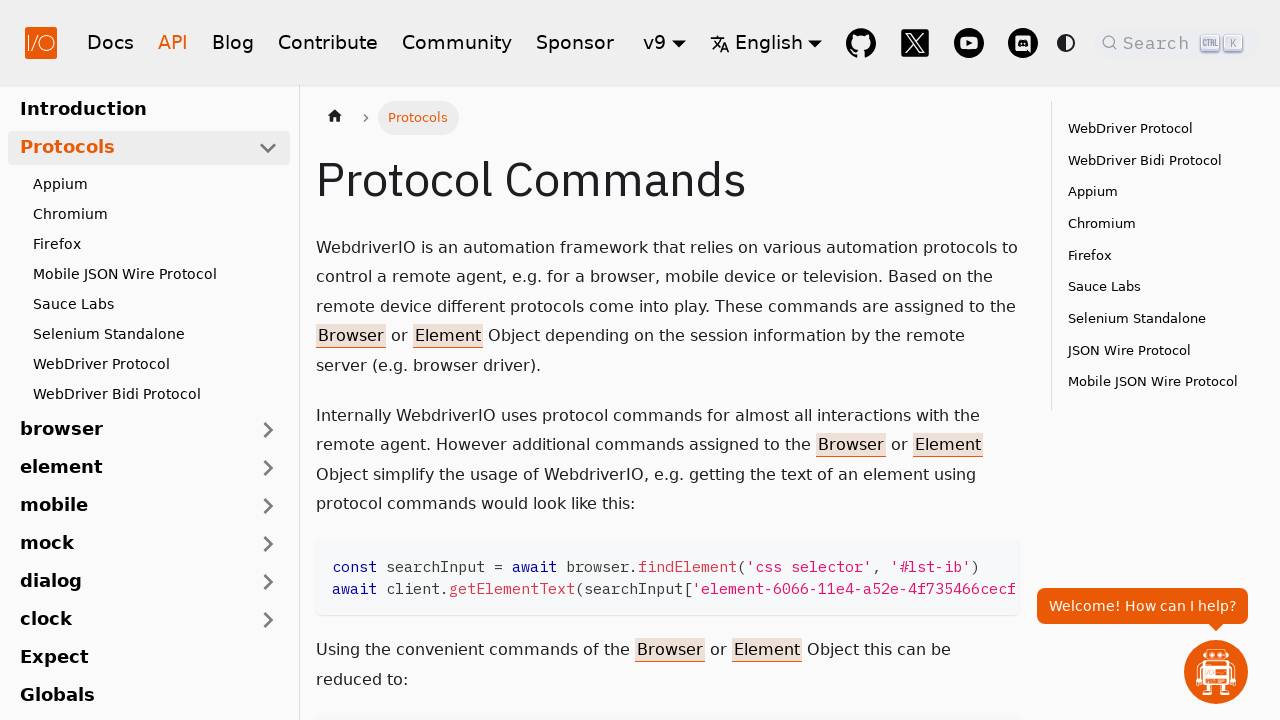

Refreshed the page
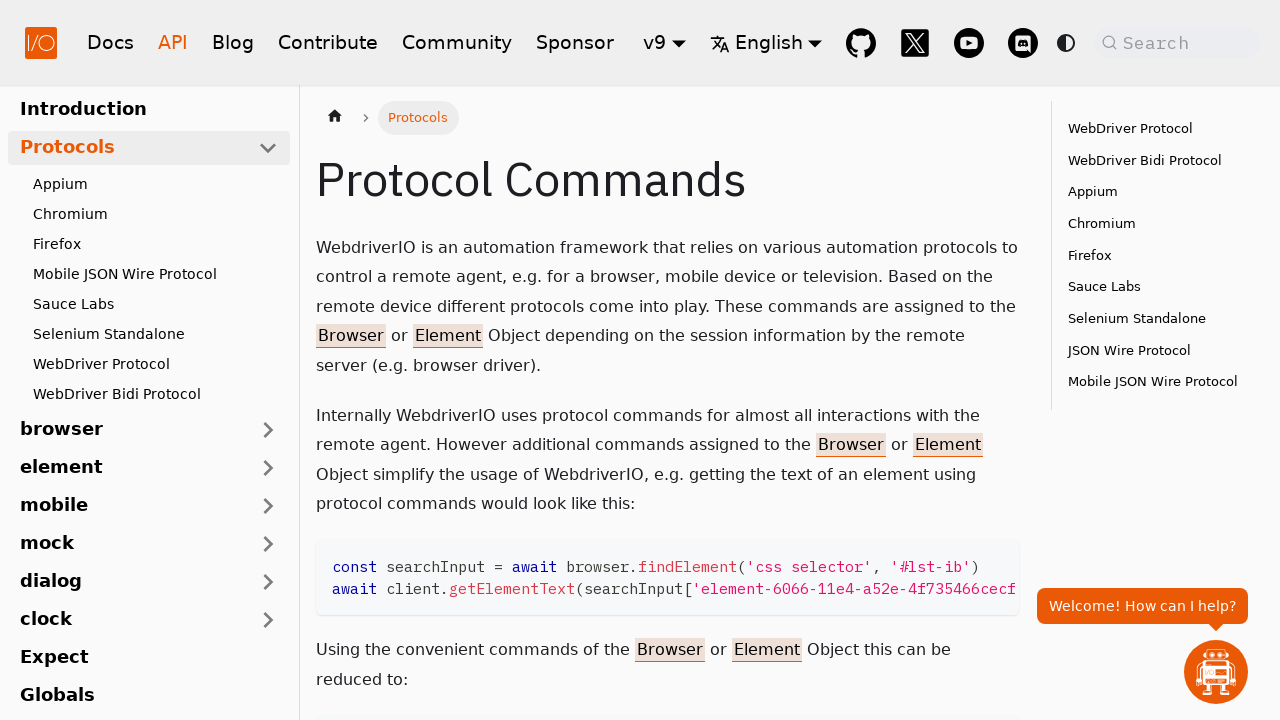

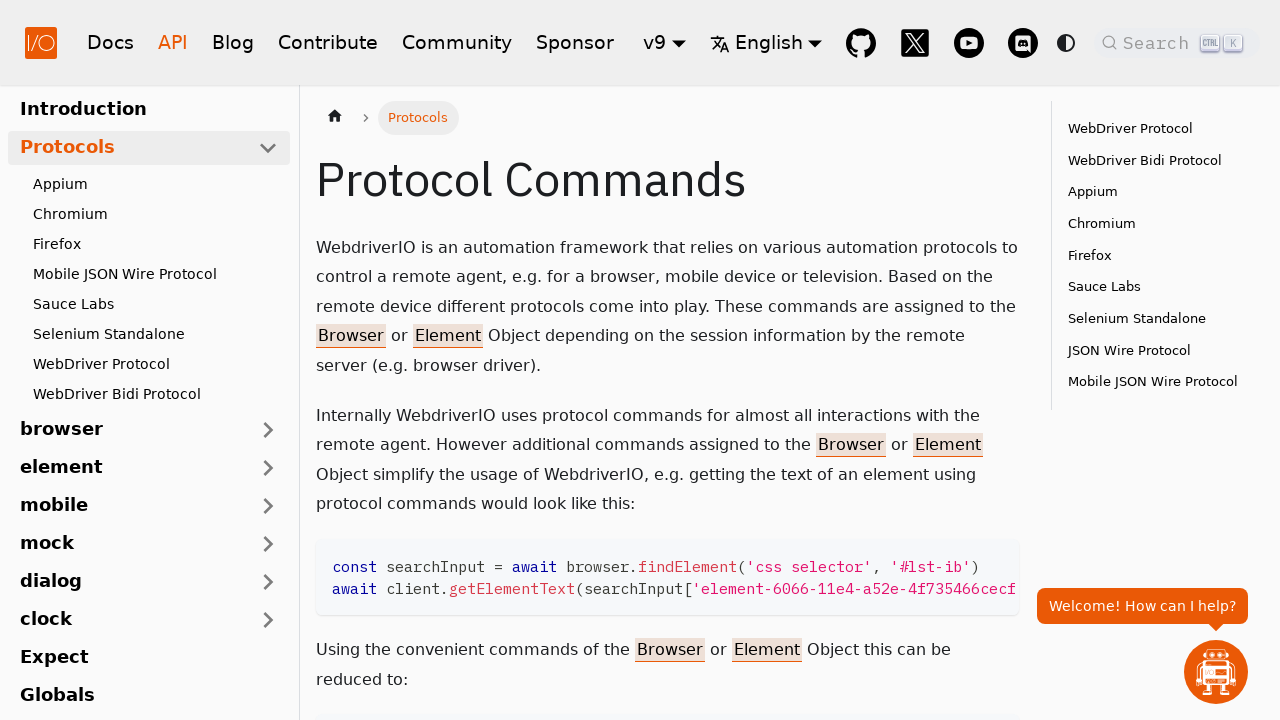